Tests that the form accepts age value of zero by filling name, email, and age fields and submitting

Starting URL: https://davi-vert.vercel.app/index.html

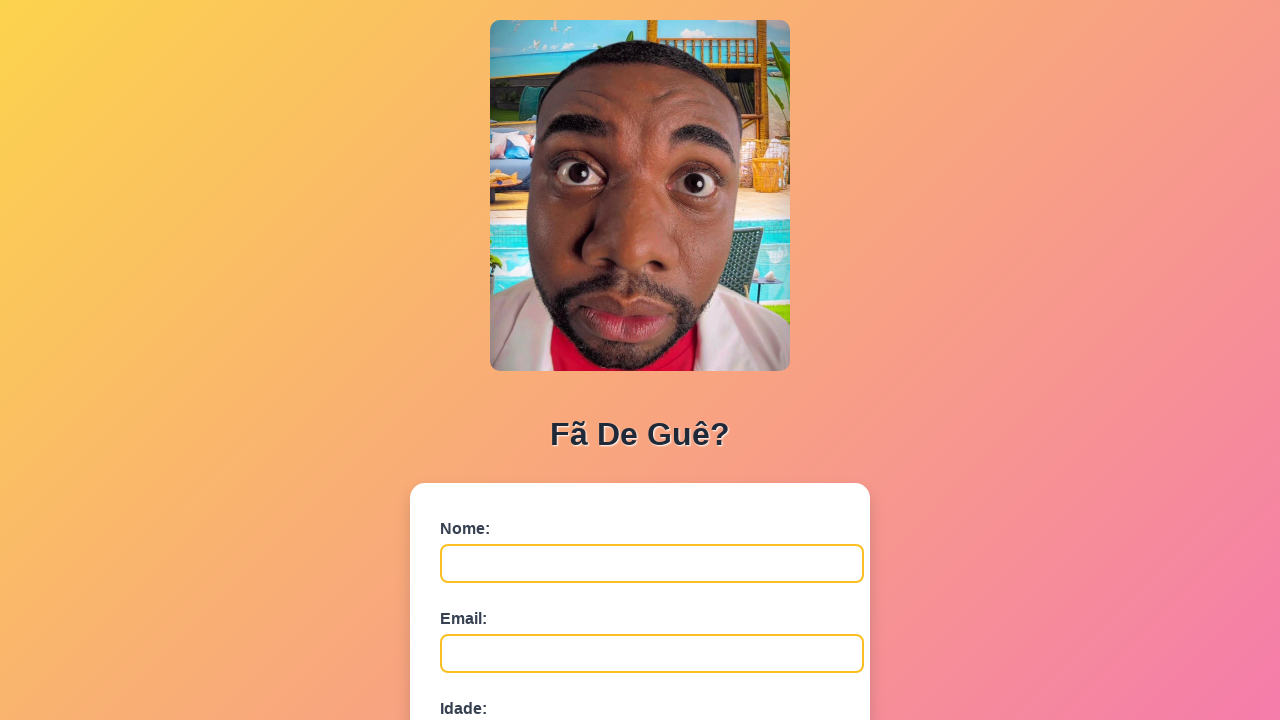

Cleared localStorage
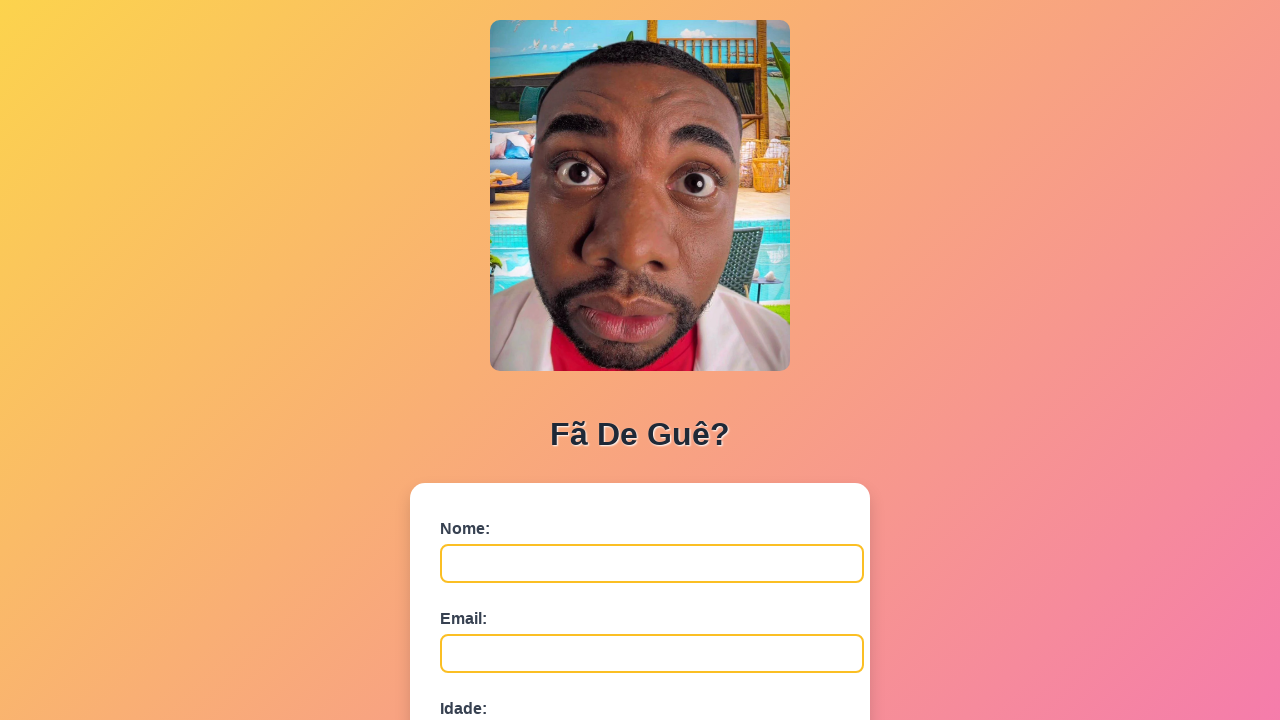

Filled name field with 'Maria Santos' on #nome
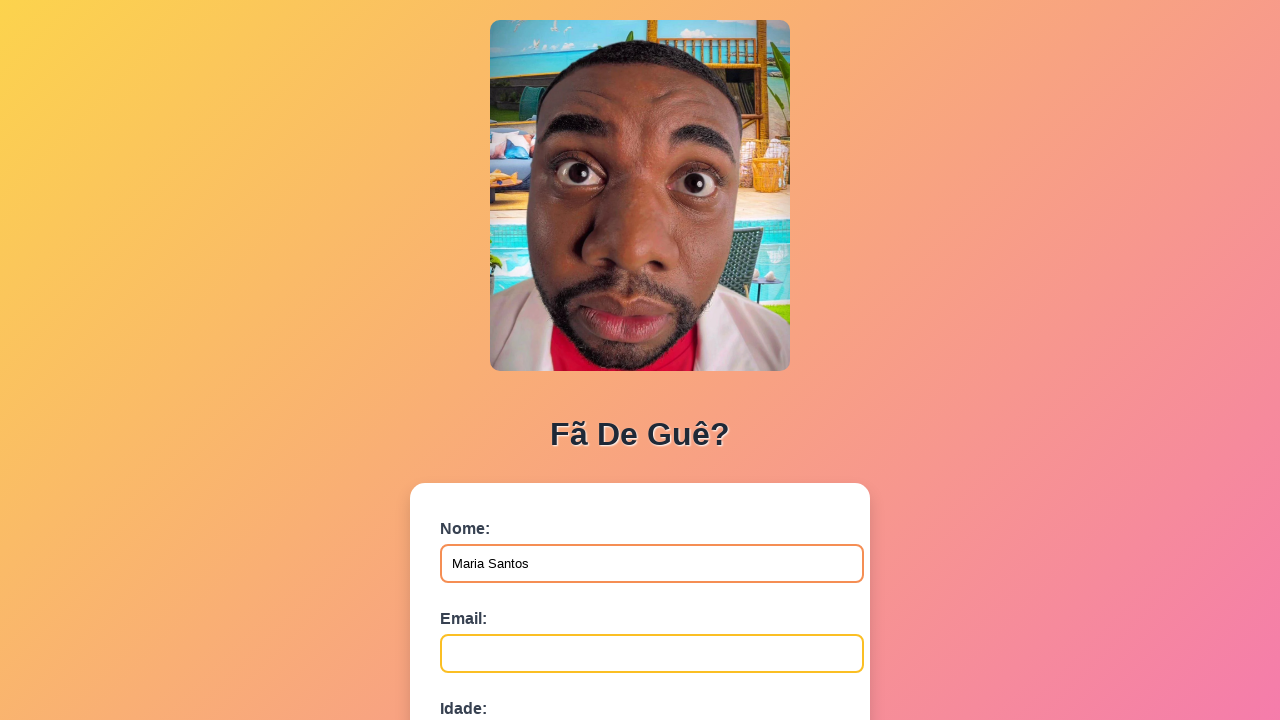

Filled email field with 'maria.santos@example.com' on #email
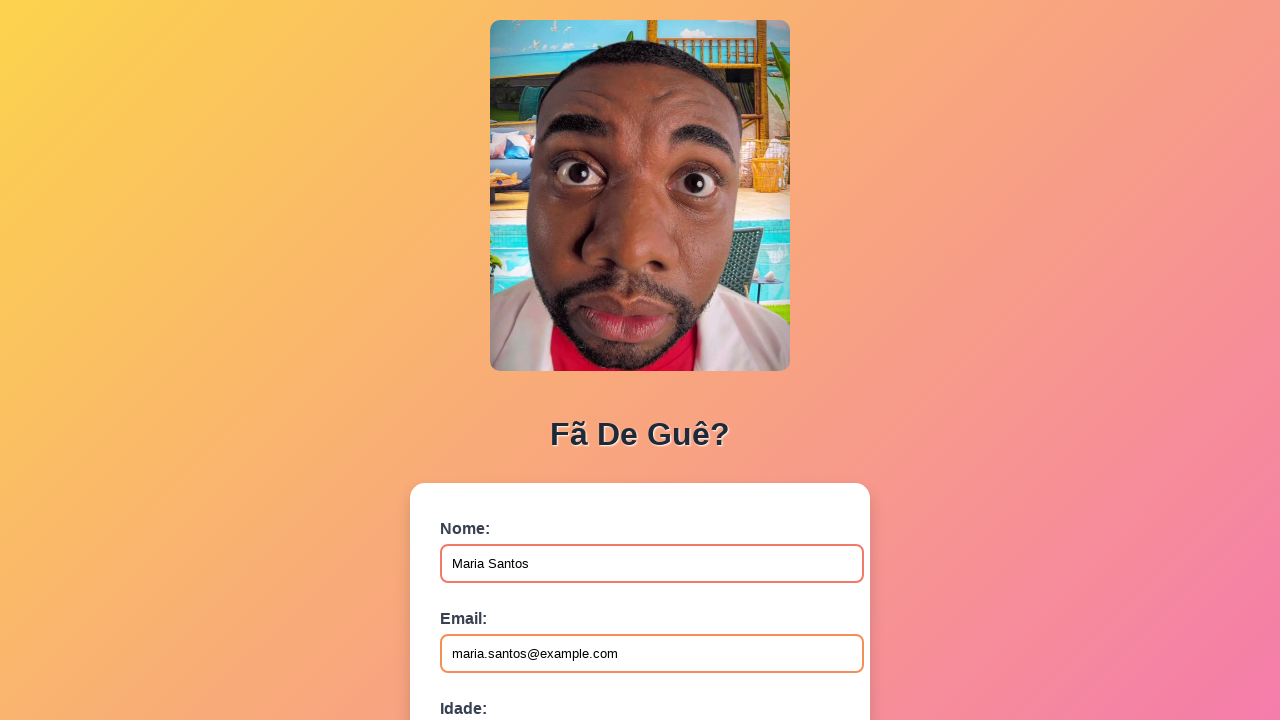

Filled age field with '0' on #idade
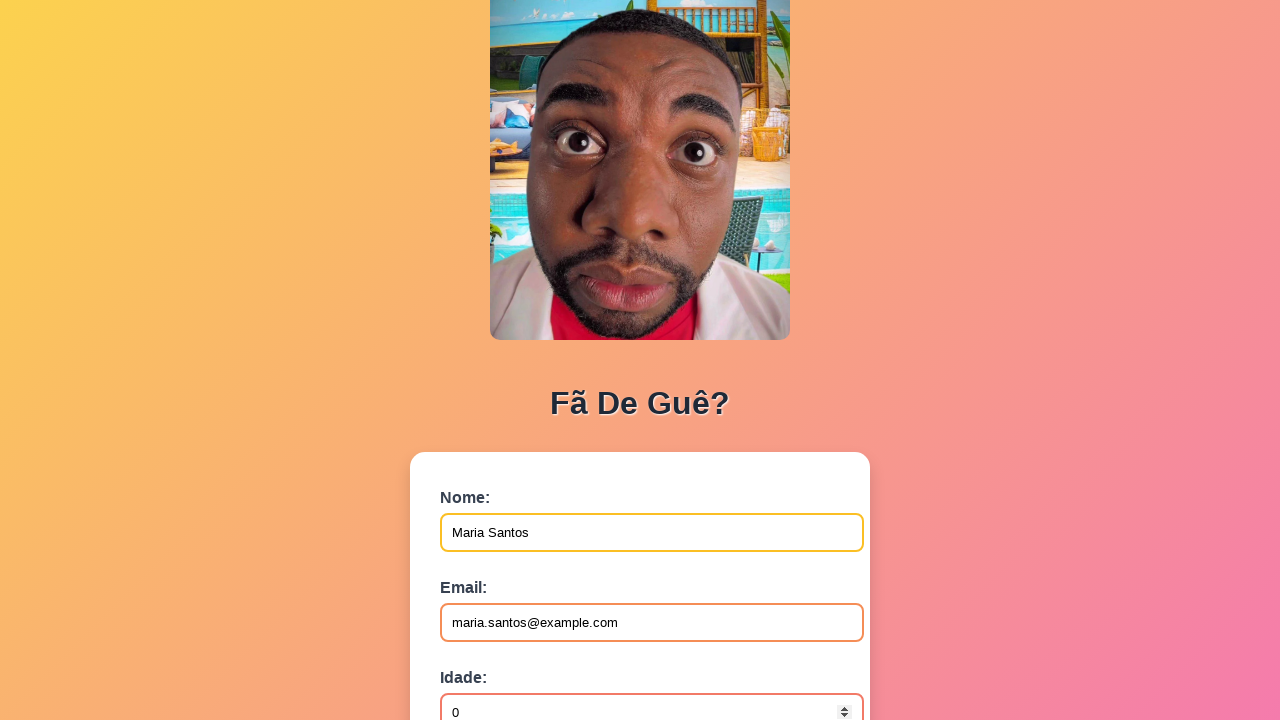

Clicked submit button to submit form at (490, 569) on button[type='submit']
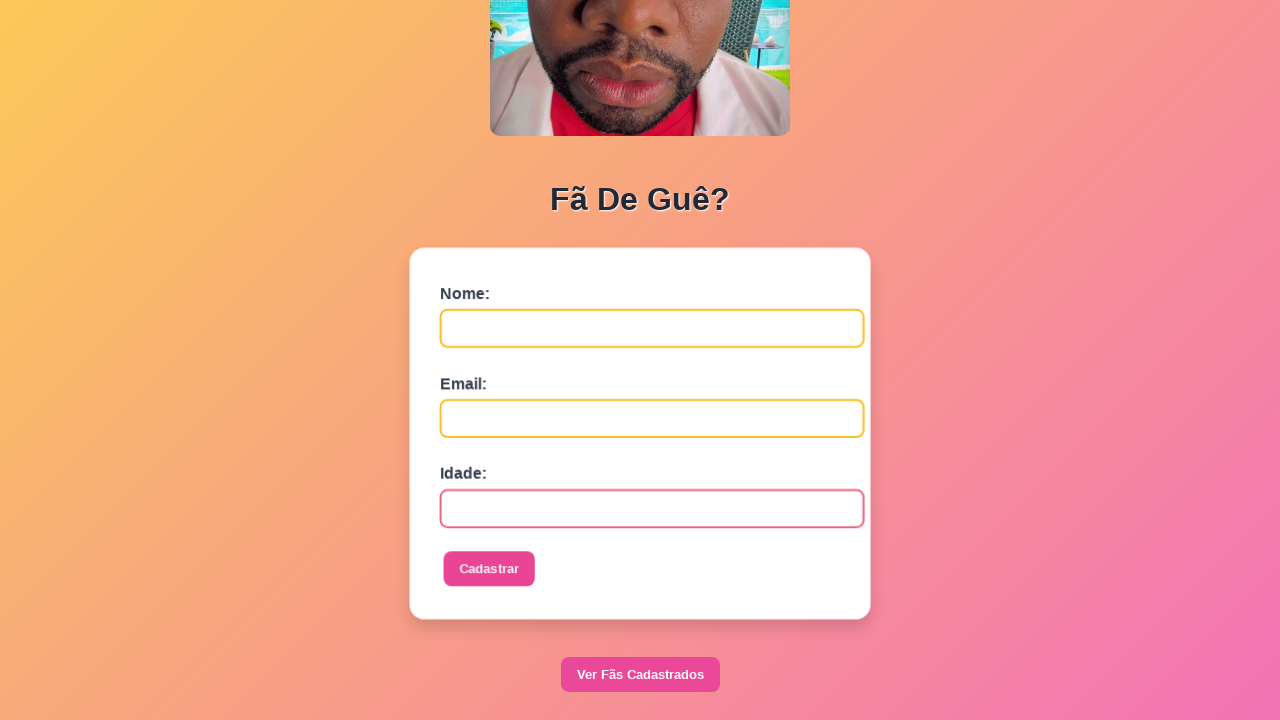

Set up dialog handler to accept alerts
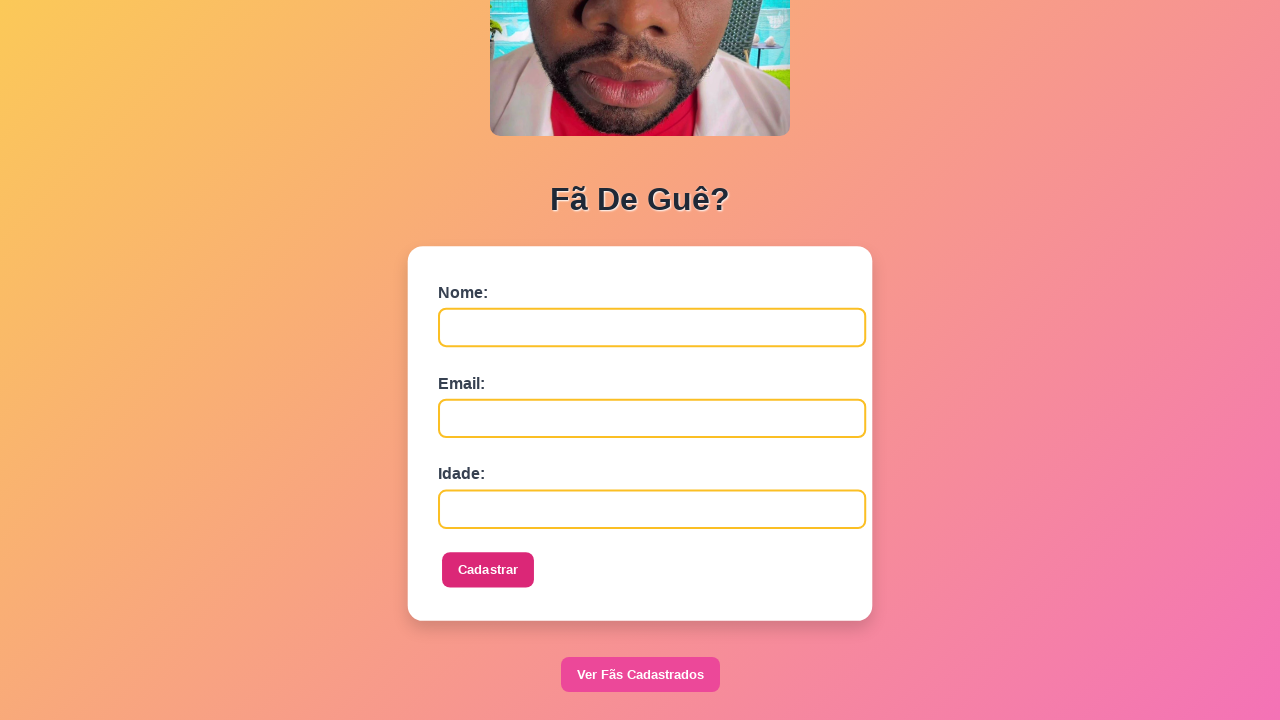

Waited 500ms for form processing
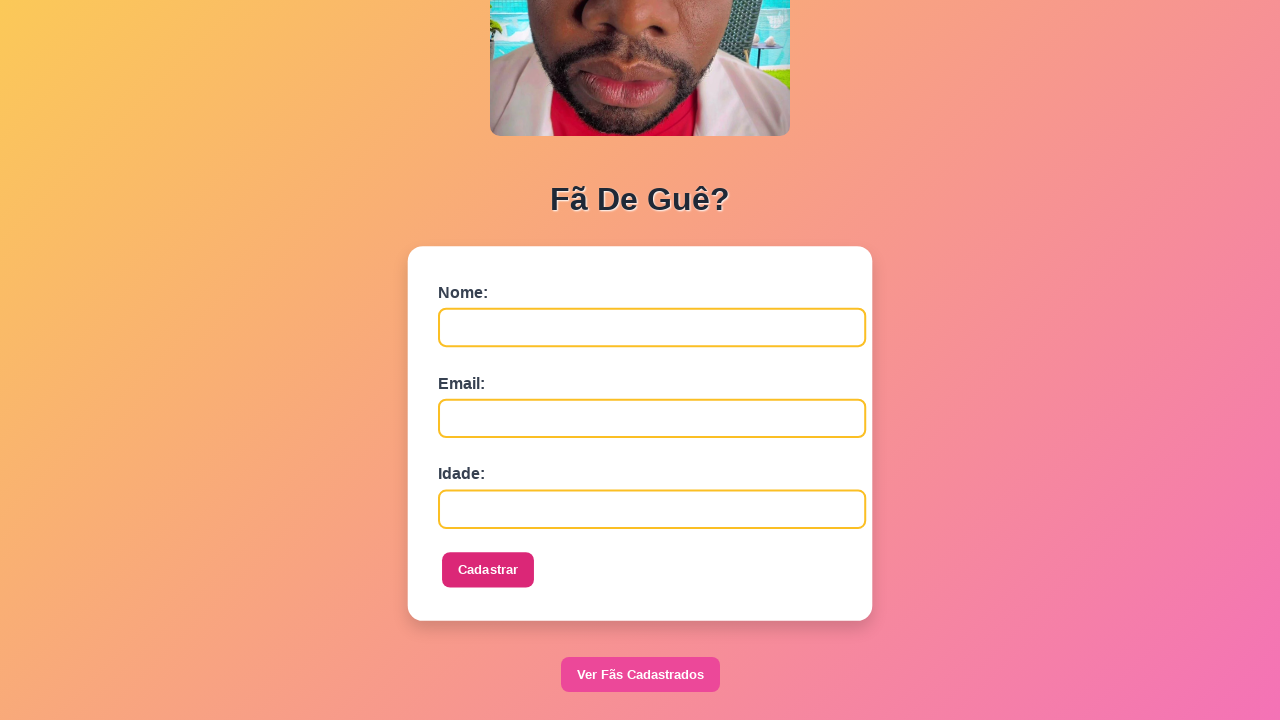

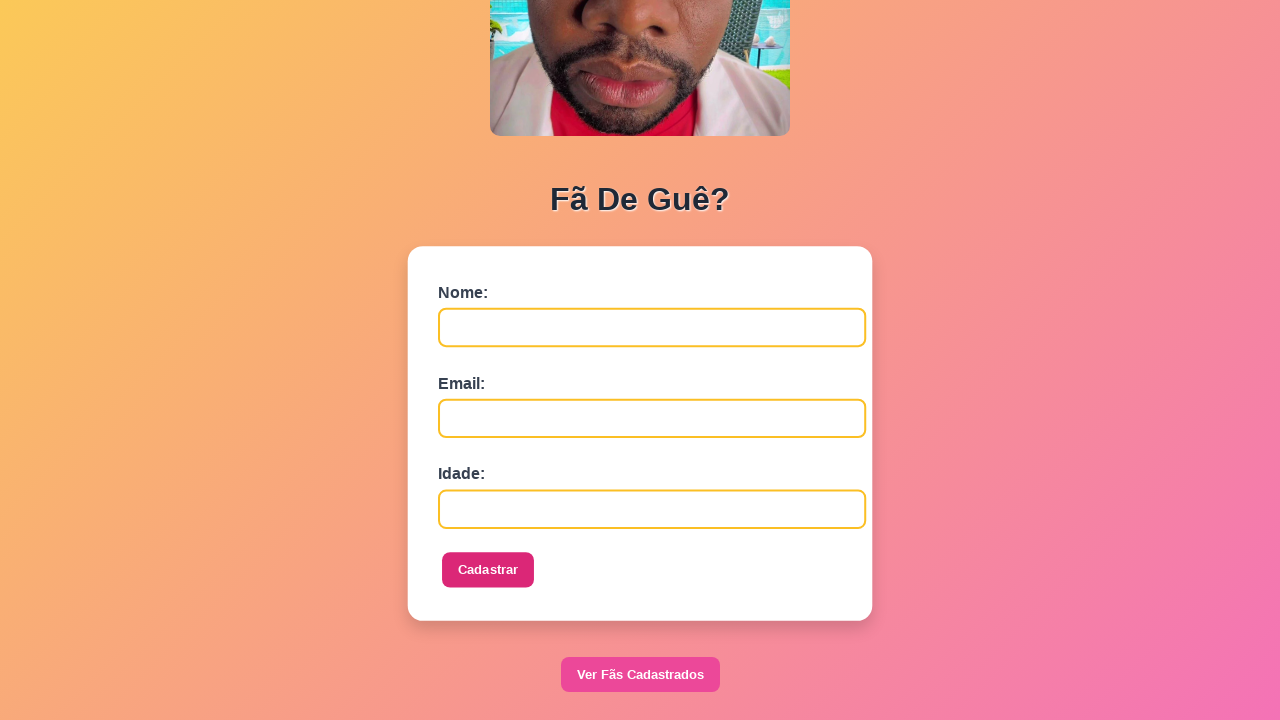